Tests radio button functionality by selecting 'Yes' and 'Impressive' options and verifying their states

Starting URL: https://demoqa.com/radio-button

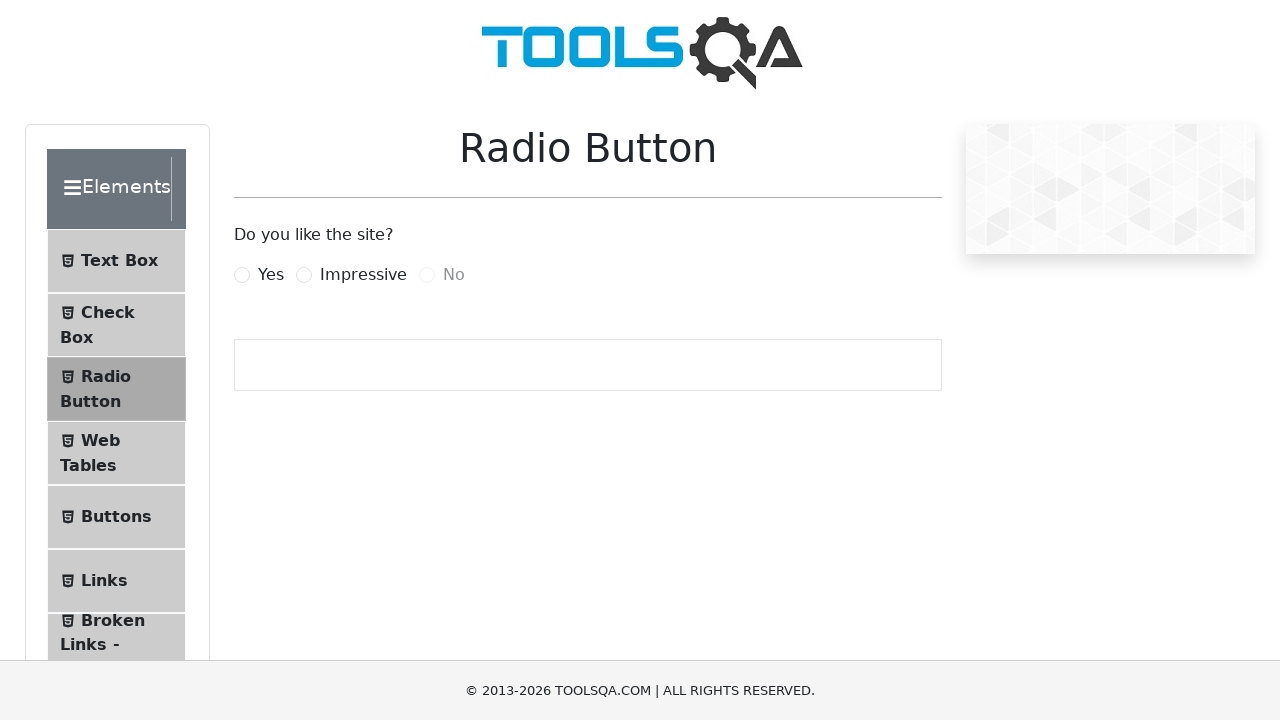

Located 'Yes' and 'Impressive' radio button labels
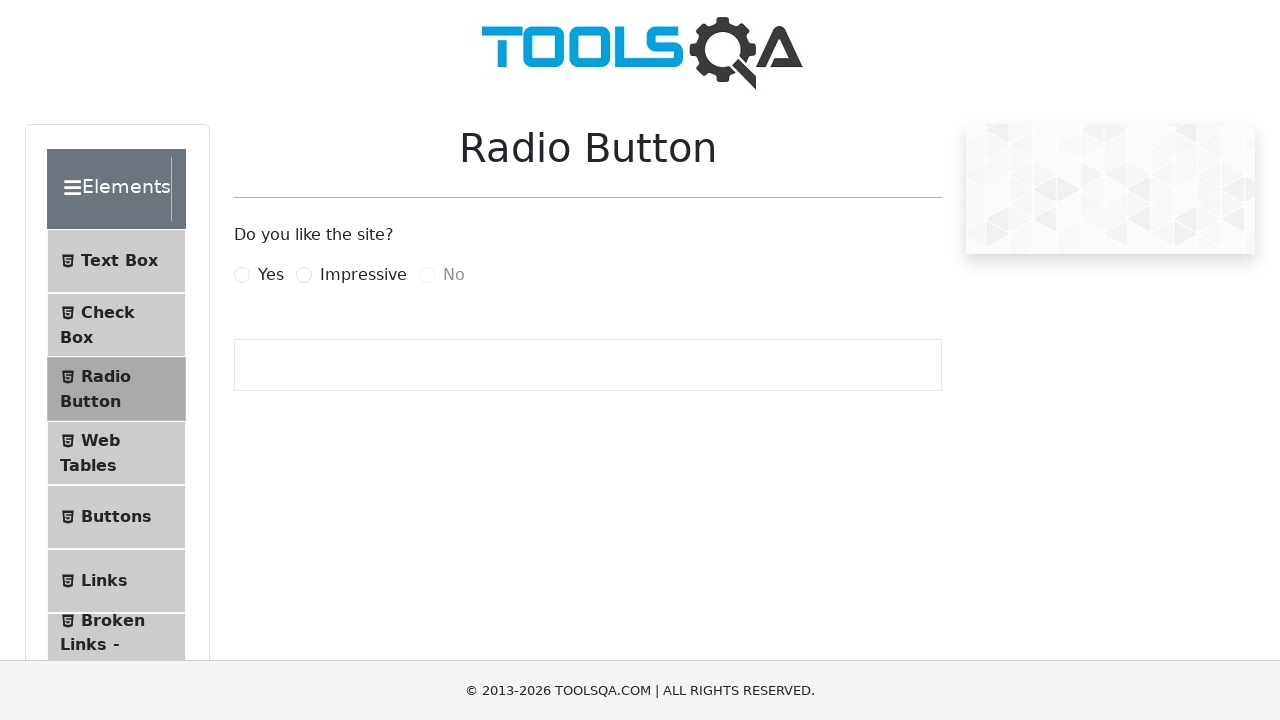

Clicked 'Yes' radio button at (271, 275) on label[for="yesRadio"]
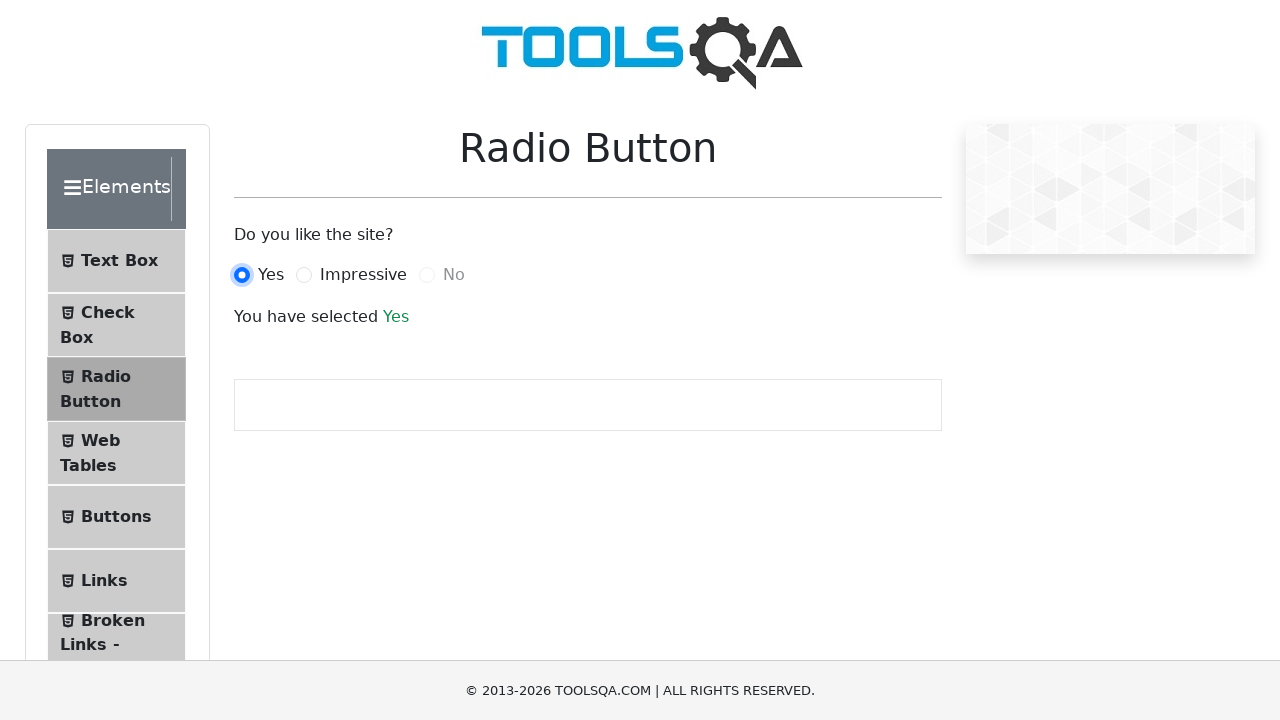

Confirmed success message appeared after selecting 'Yes'
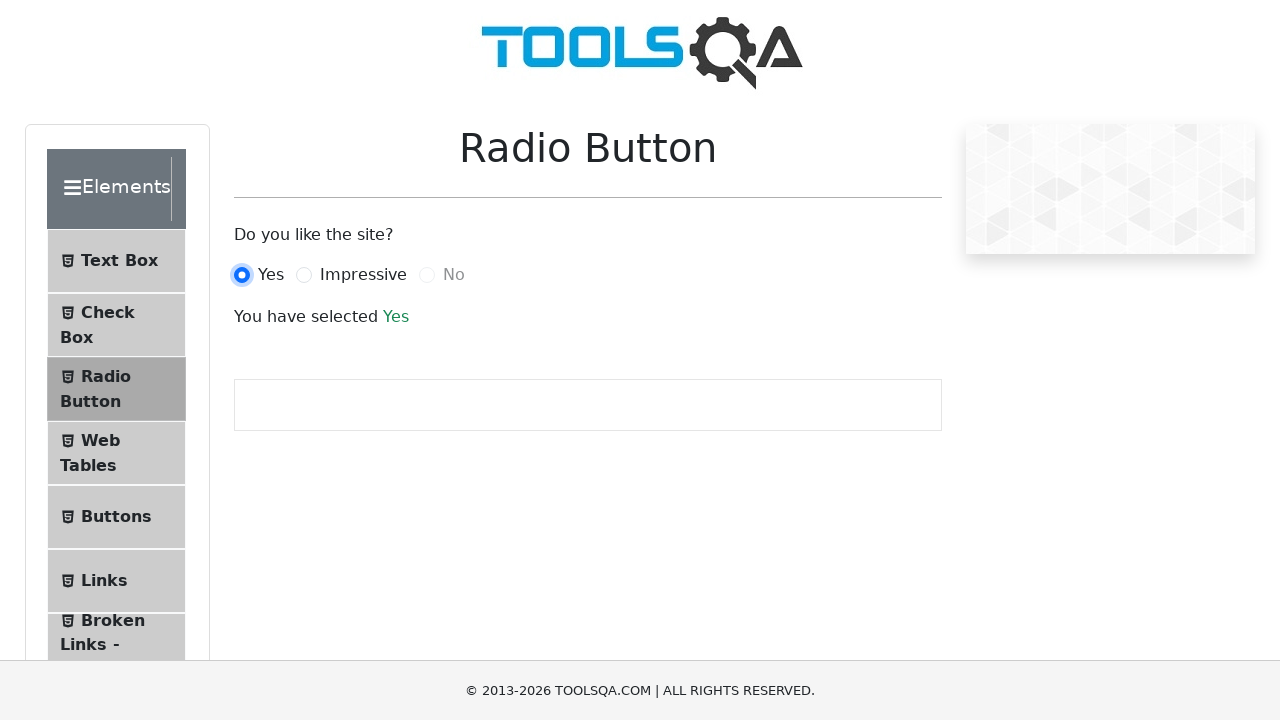

Clicked 'Impressive' radio button at (363, 275) on label[for="impressiveRadio"]
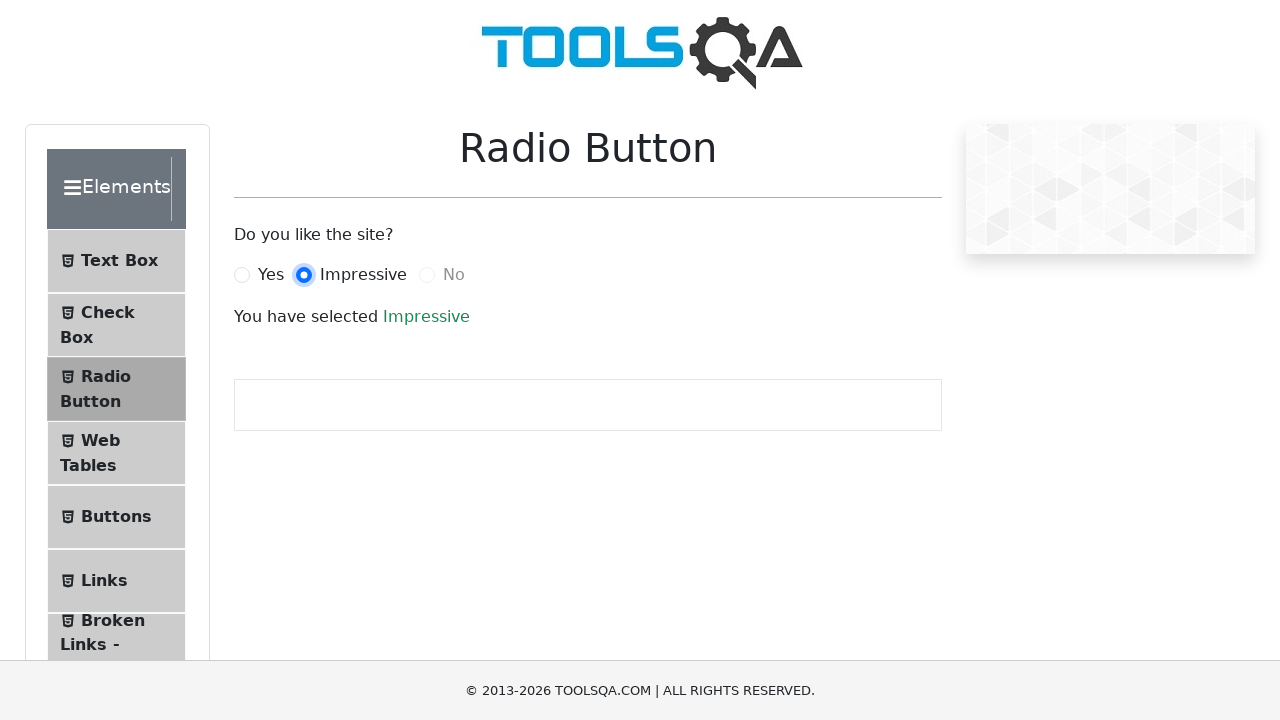

Verified 'Impressive' selection confirmed in success message
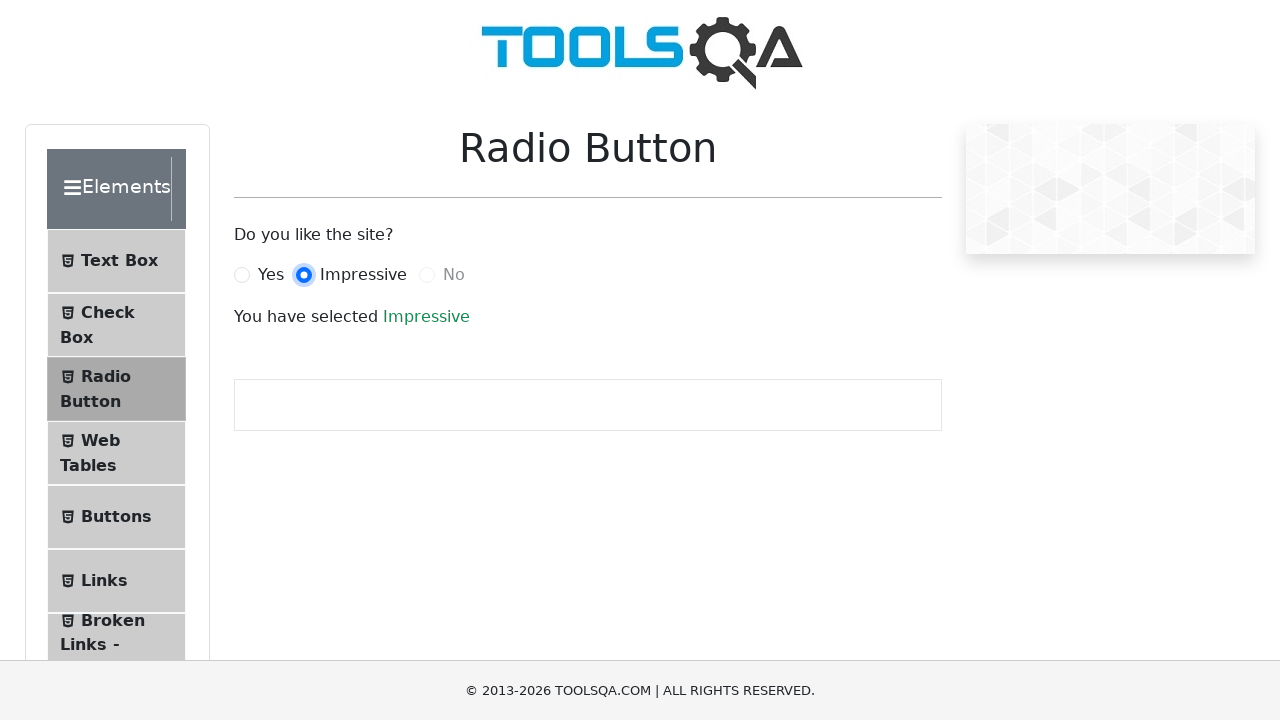

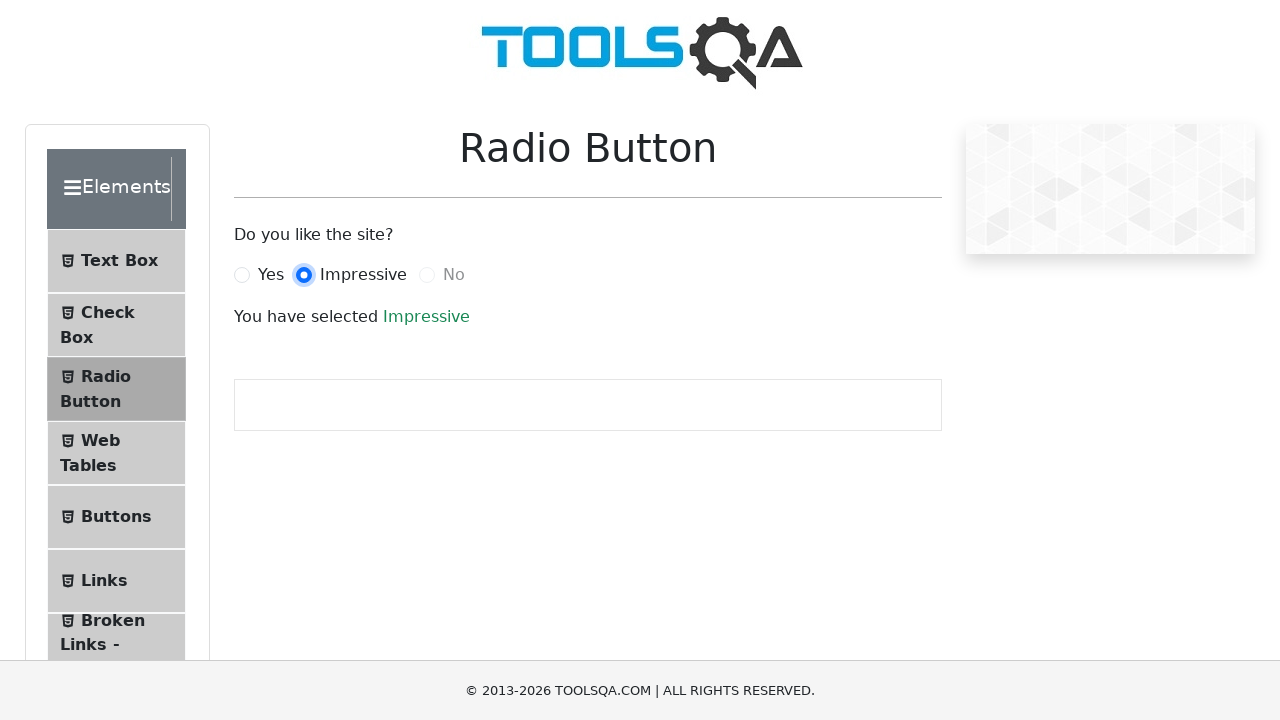